Navigates through product pages on the Cupio website, scrolling through product listings and clicking on individual products to view their details

Starting URL: https://www.cupio.ro/ulei-cuticule-cu-glitter-cupio-sunkissed-10ml

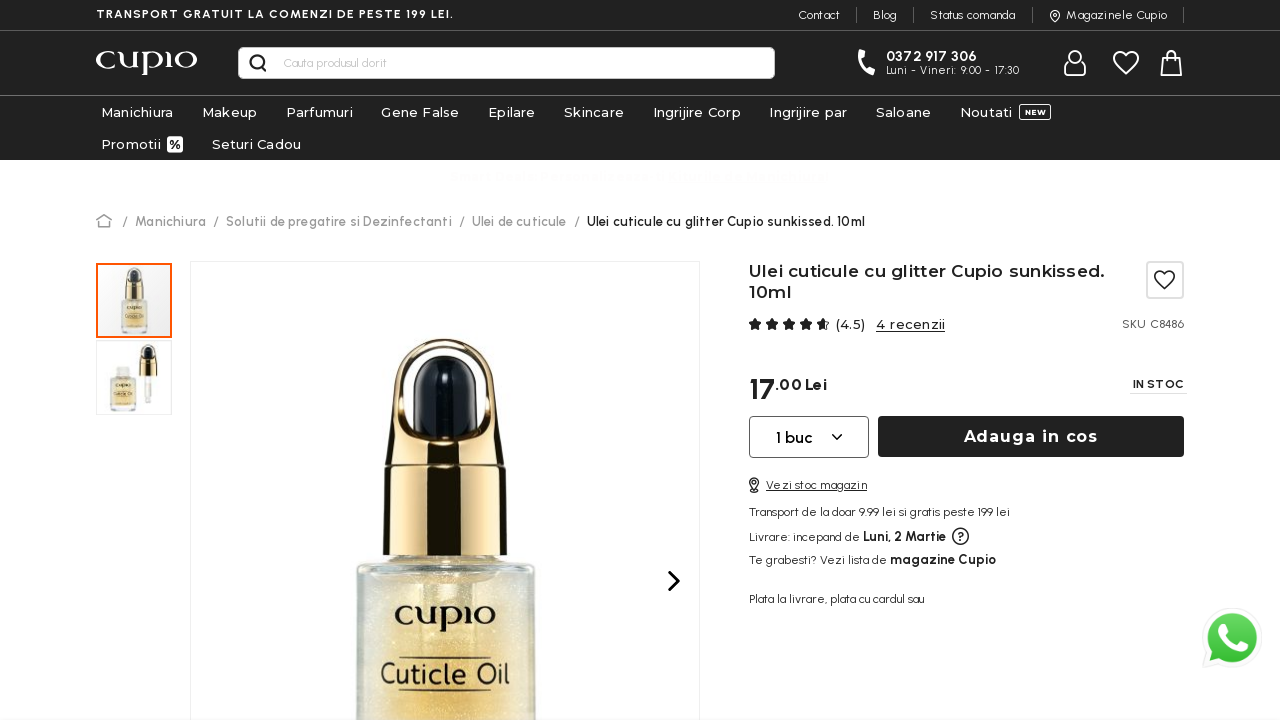

Waited for product items to load on the page
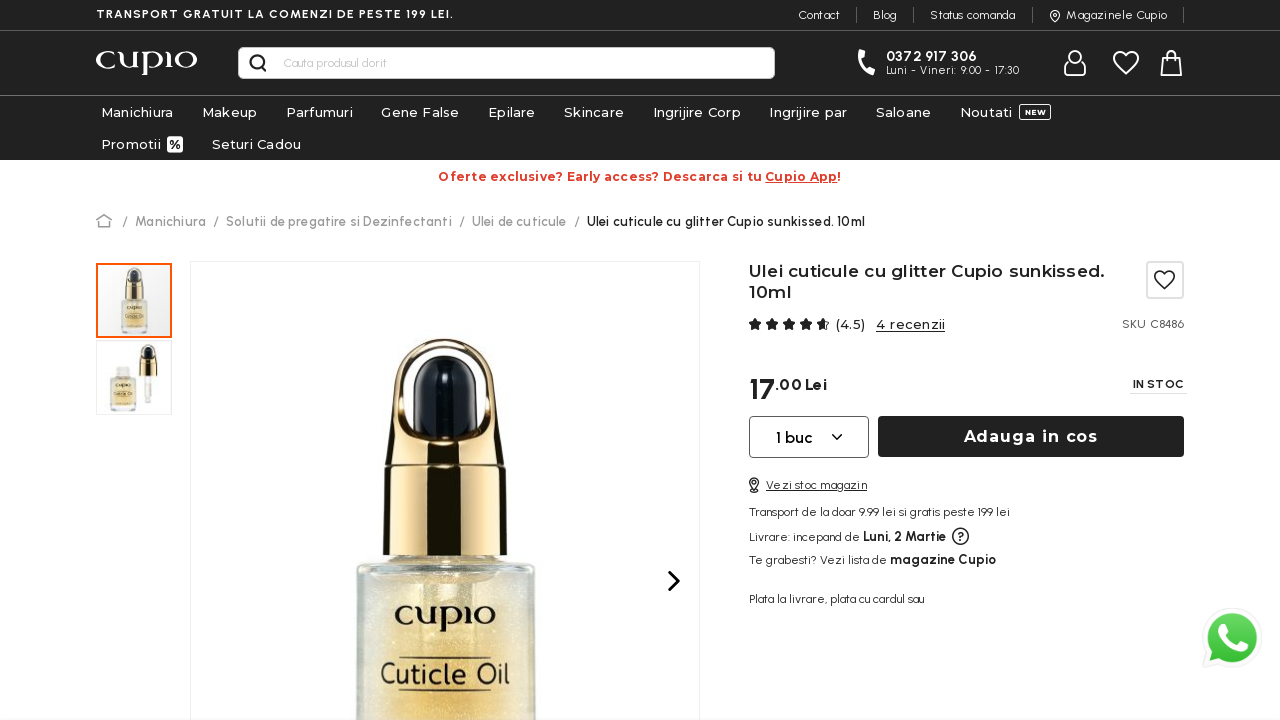

Retrieved all product items from the page
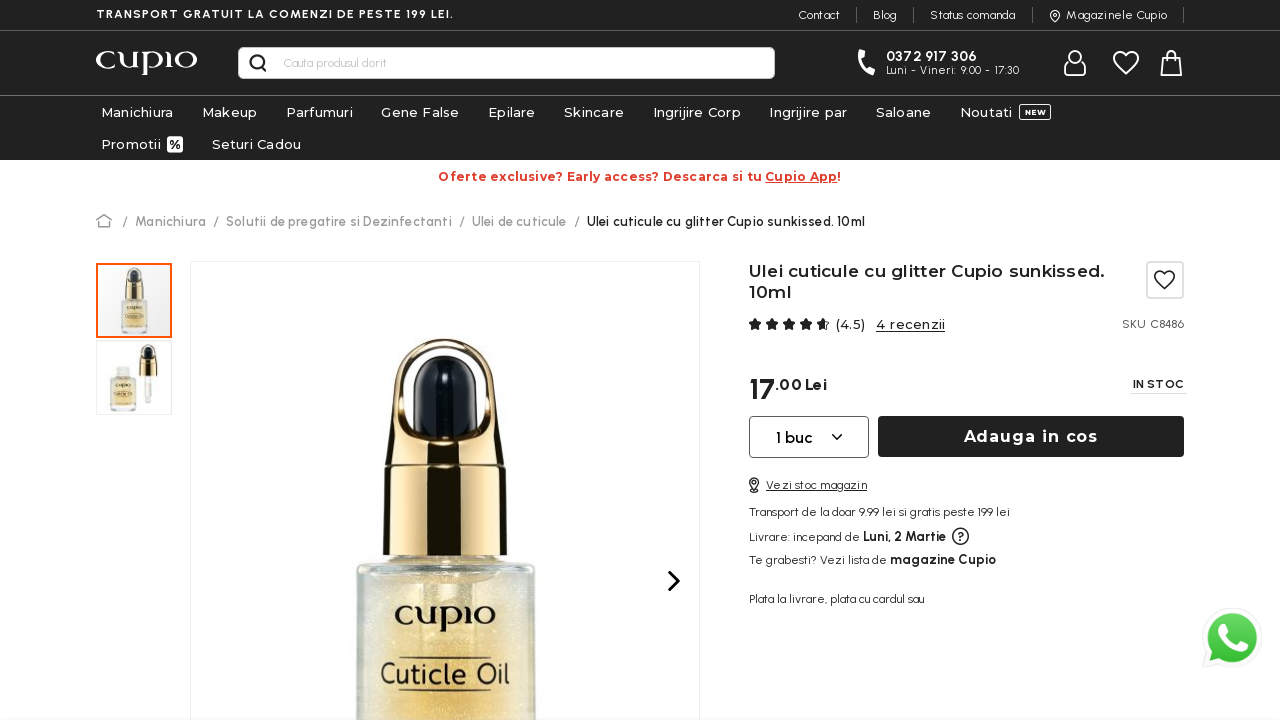

Retrieved product link for product 1
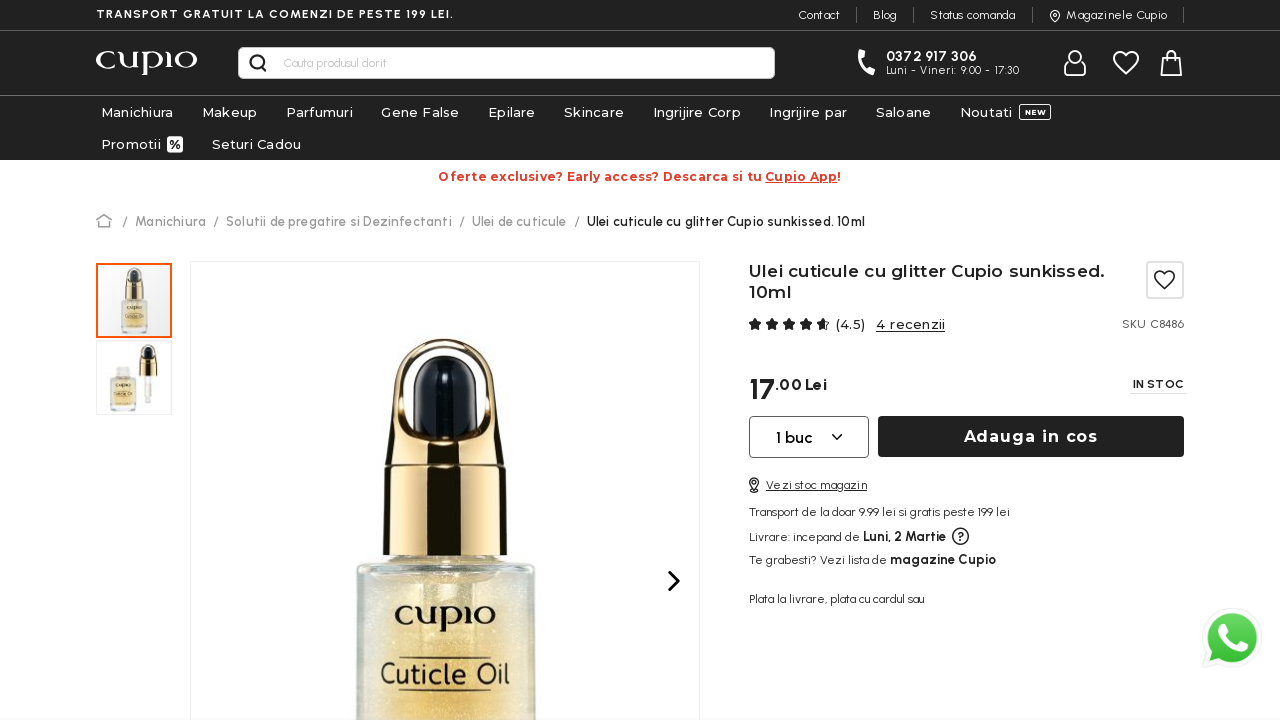

Scrolled product 1 into view
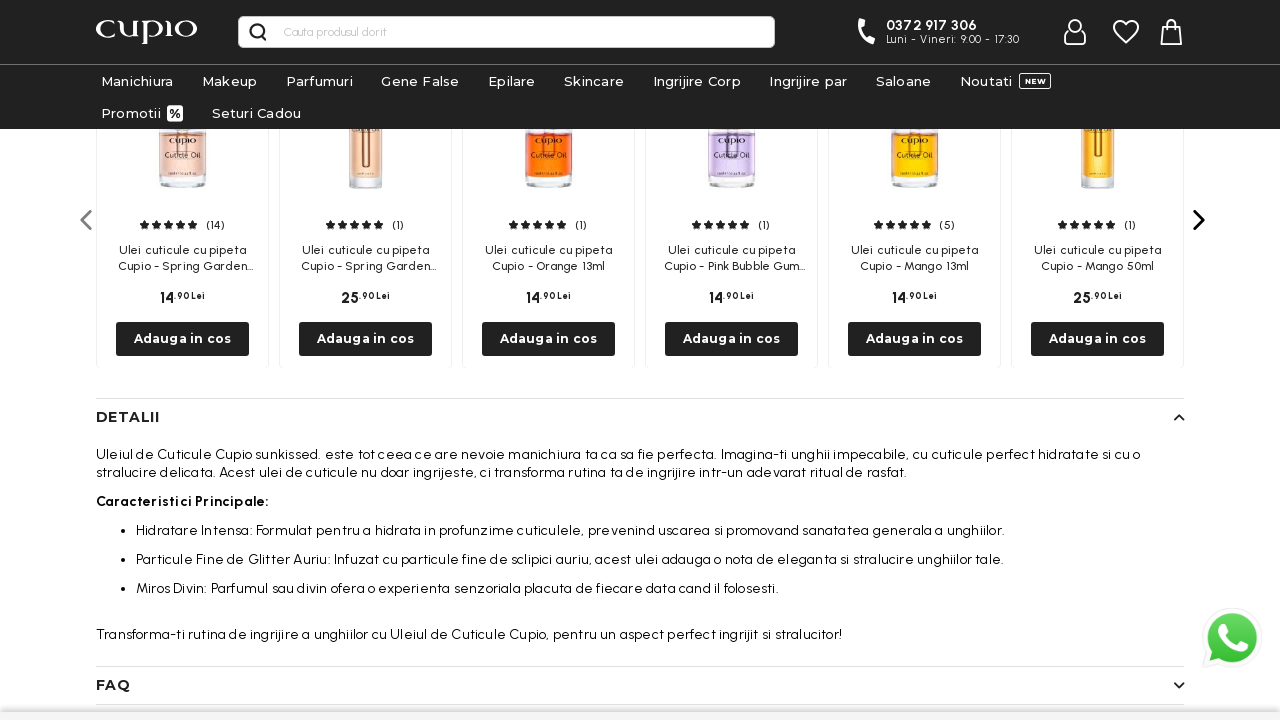

Clicked on product 1 to view details
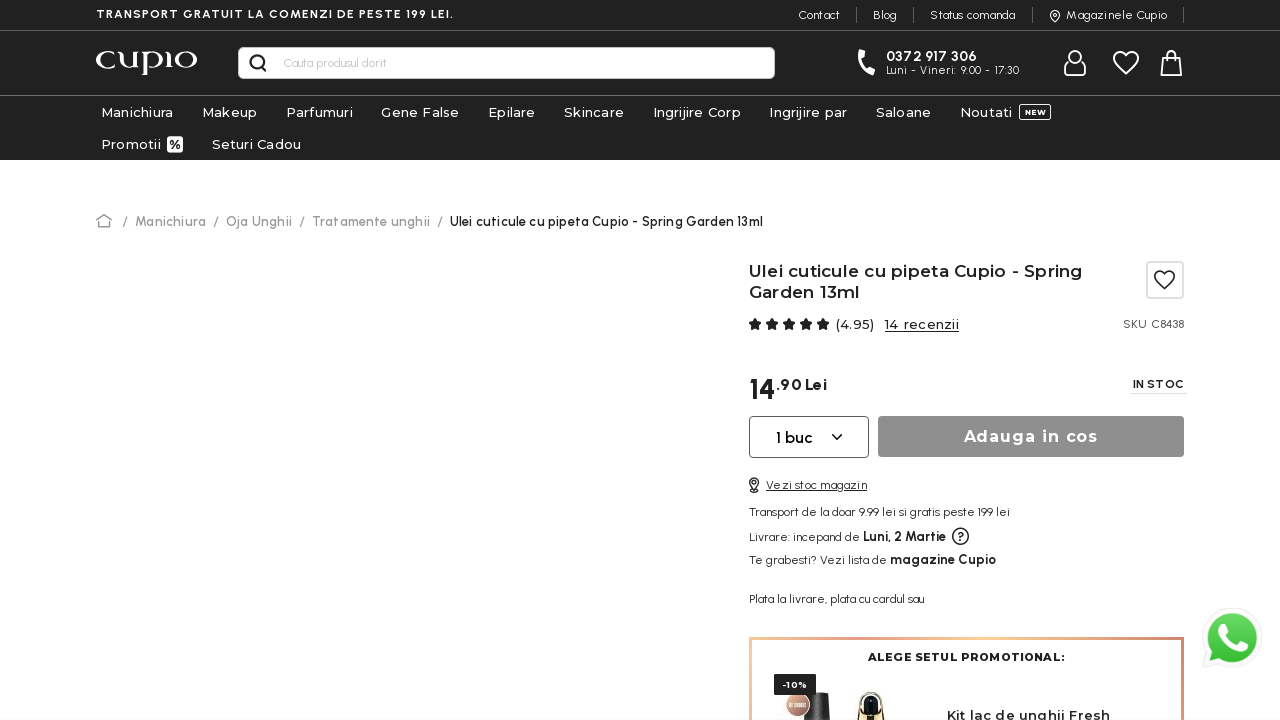

Product 1 details page loaded successfully
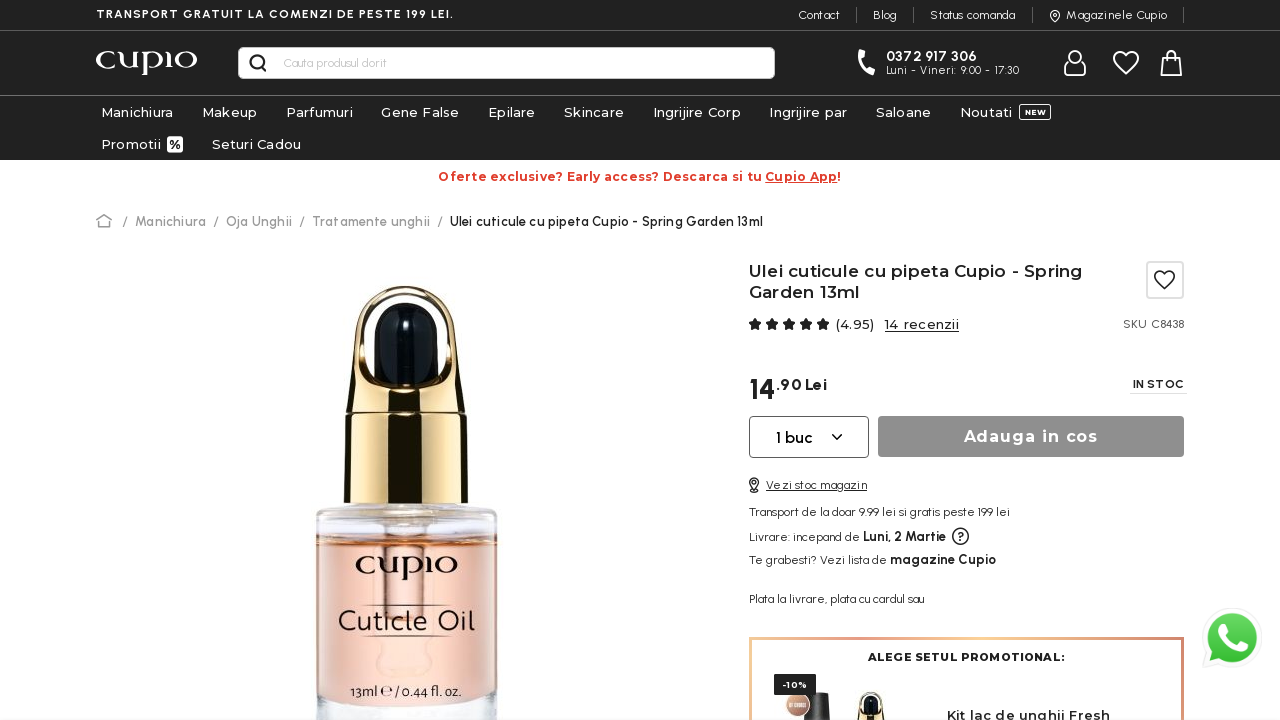

Navigated back to product listing
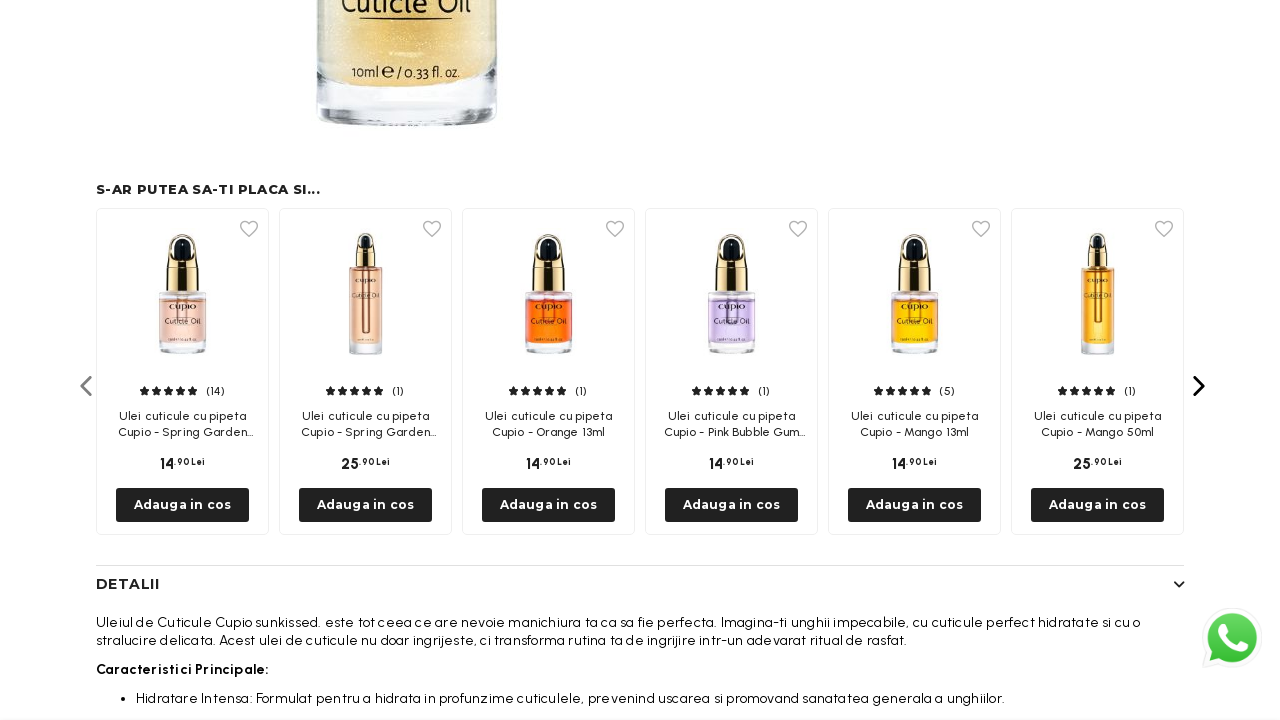

Product listing reloaded after navigating back
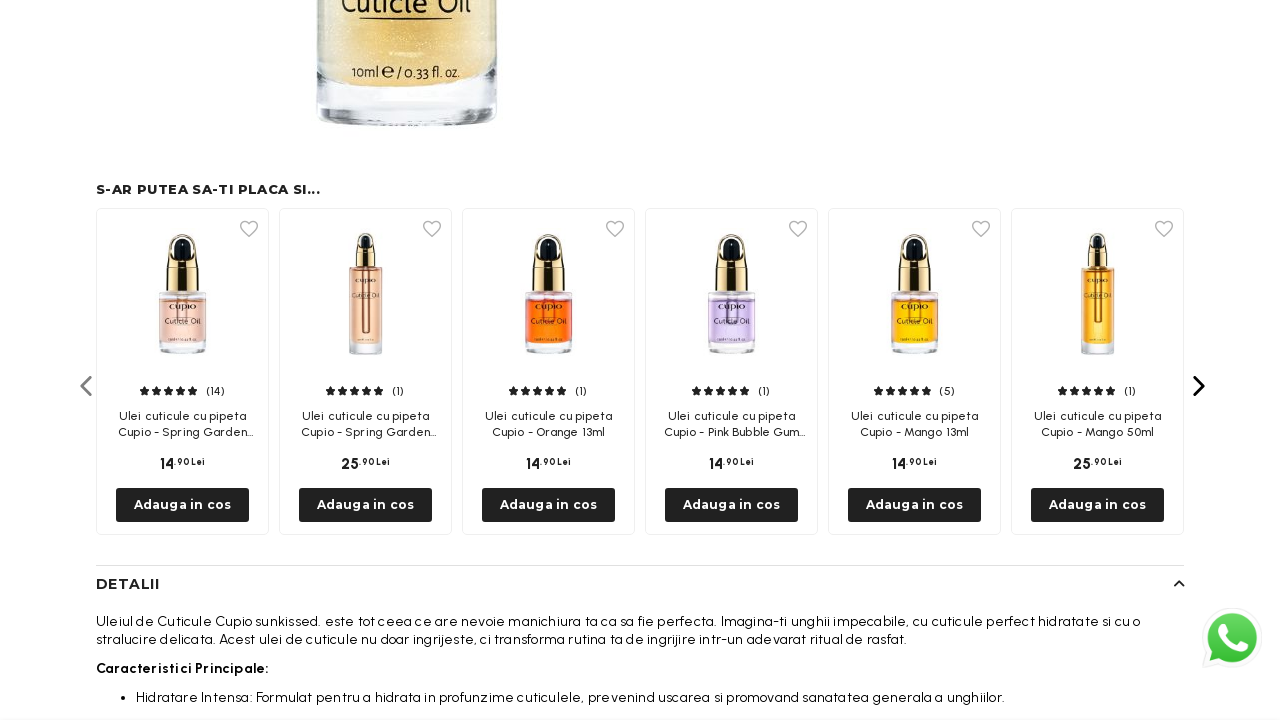

Retrieved updated list of product items
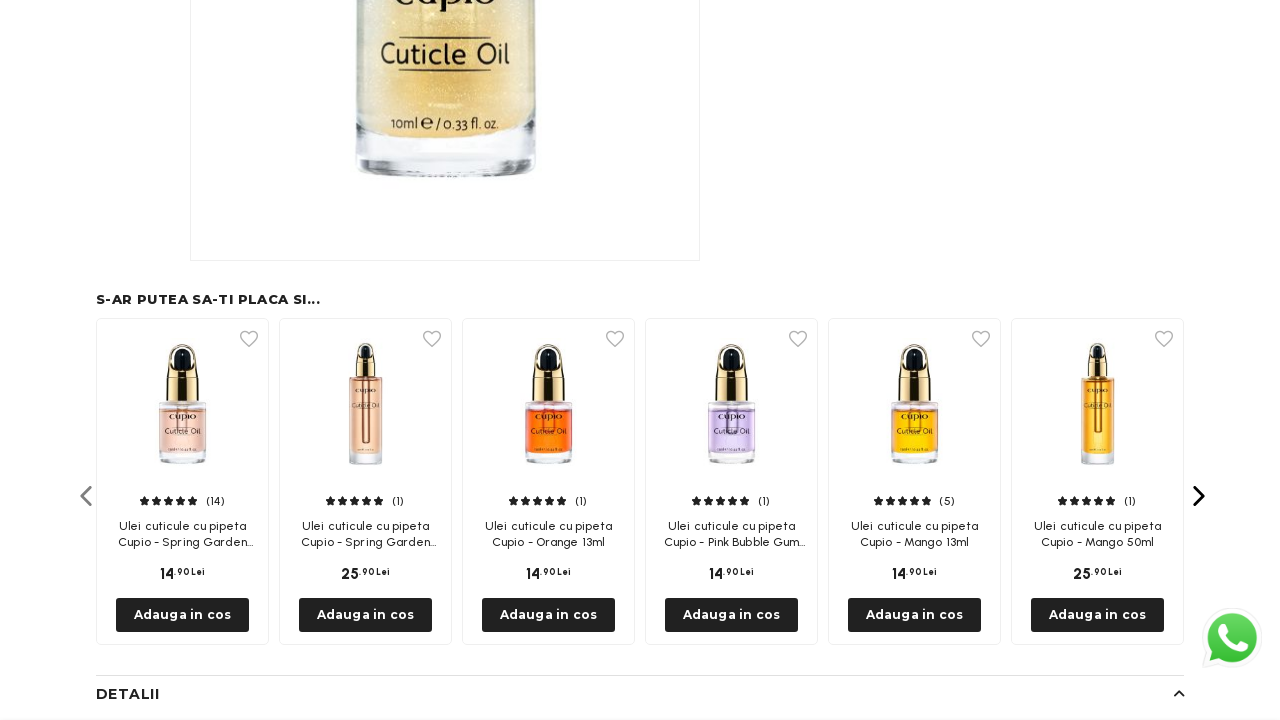

Retrieved product link for product 2
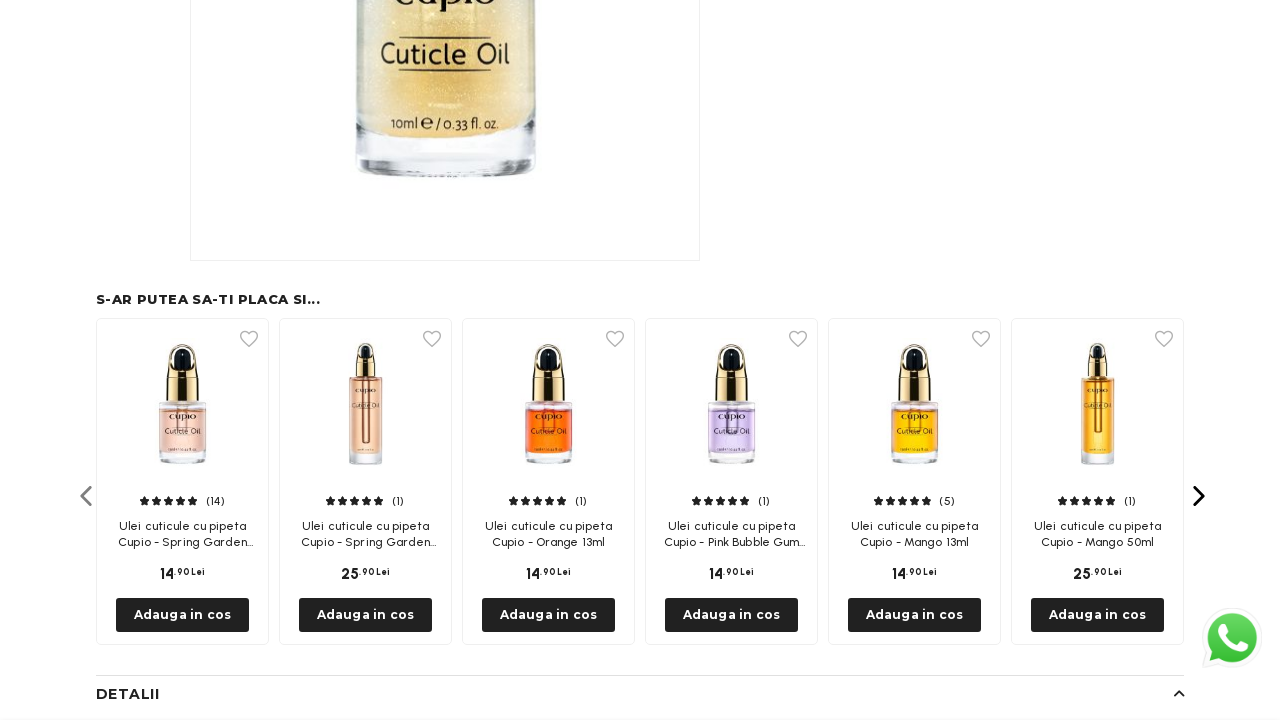

Scrolled product 2 into view
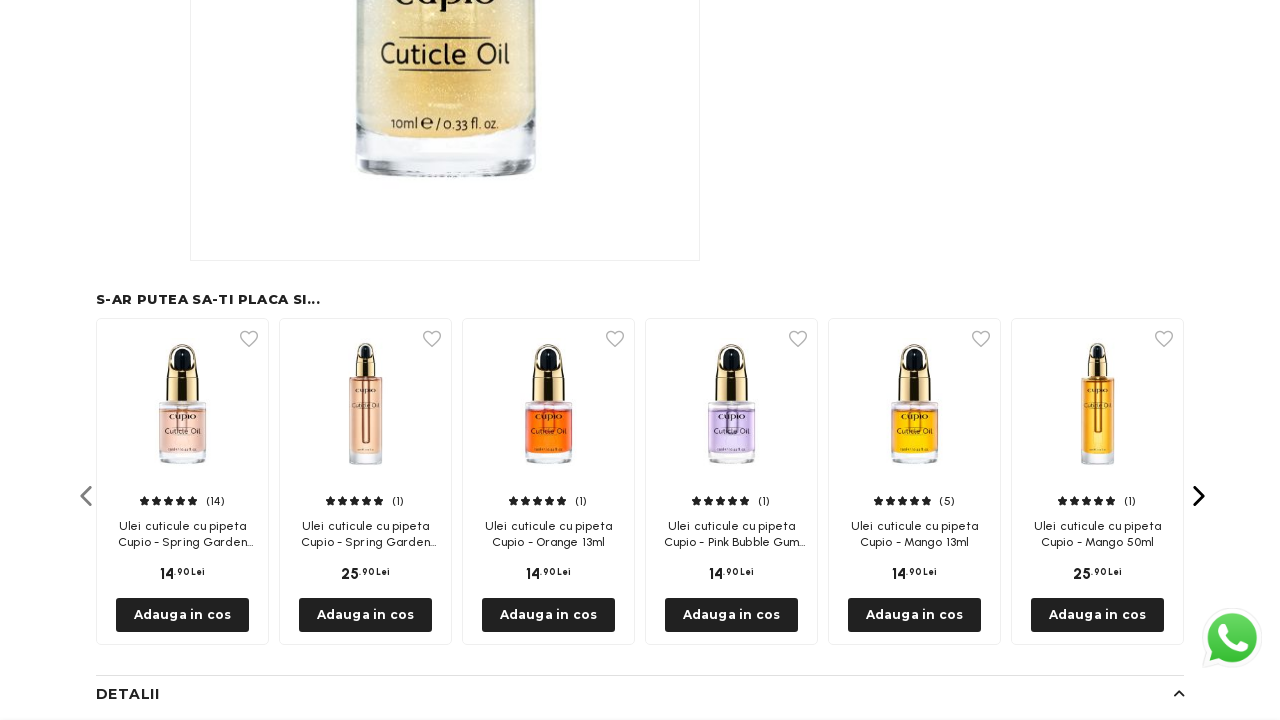

Clicked on product 2 to view details
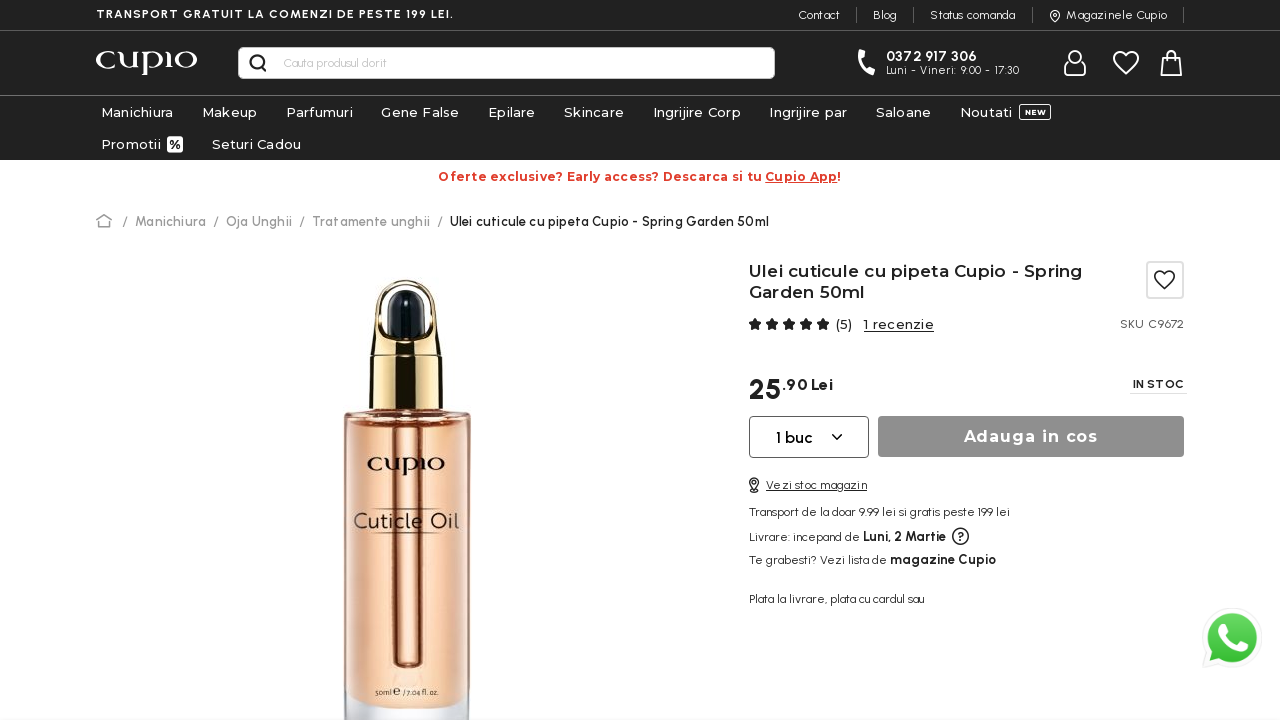

Product 2 details page loaded successfully
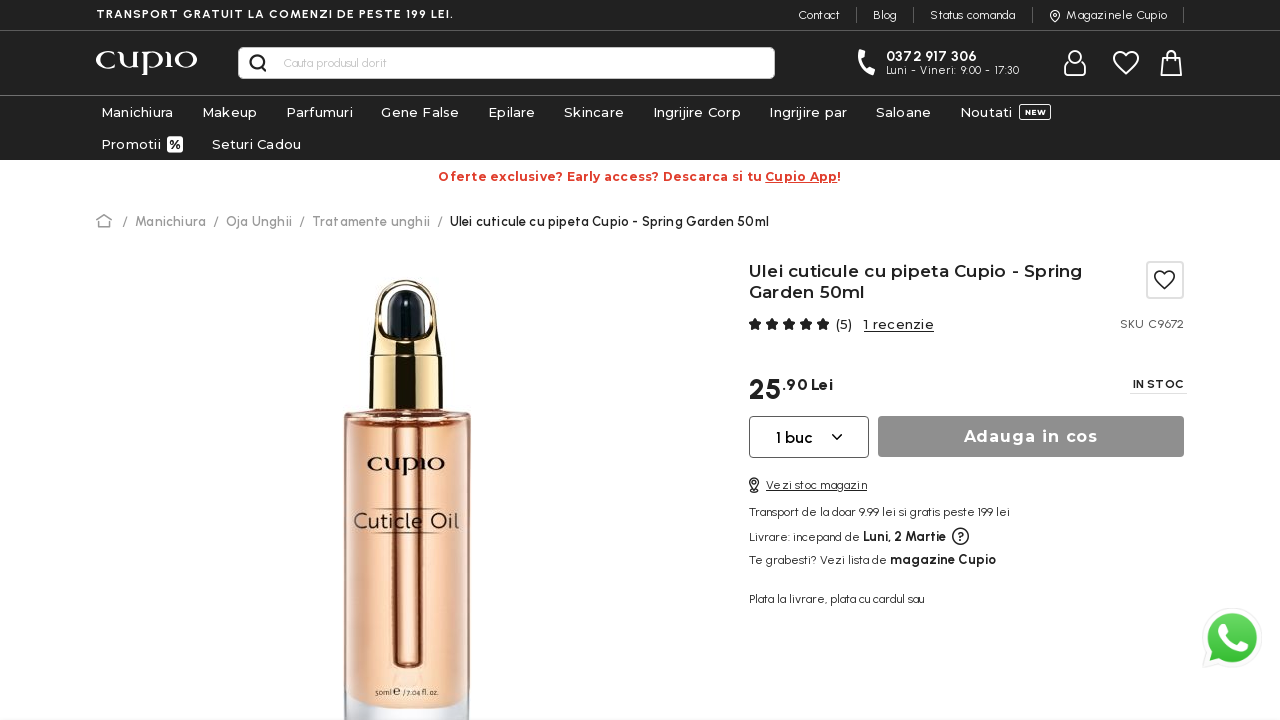

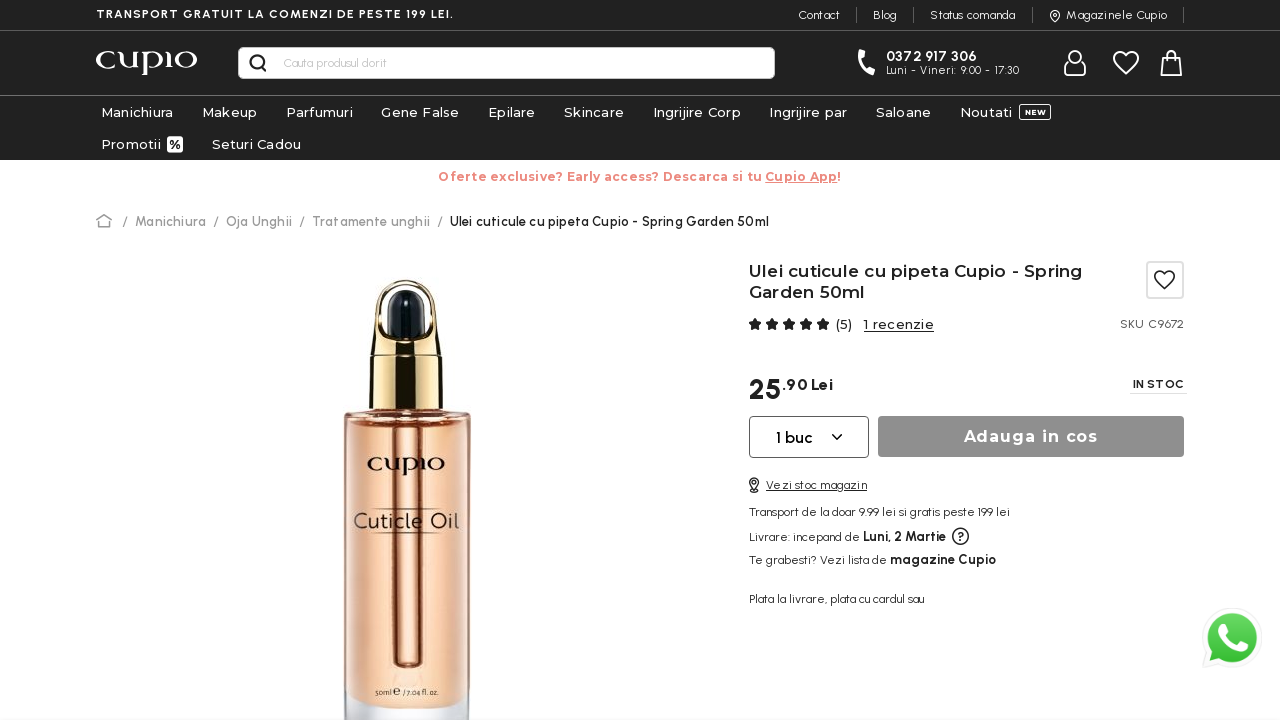